Navigates to a Selenium course content page, scrolls to the interview questions section, clicks on the accordion to expand it, and right-clicks on a CTS Interview Question link to open it in a new tab

Starting URL: http://greenstech.in/selenium-course-content.html

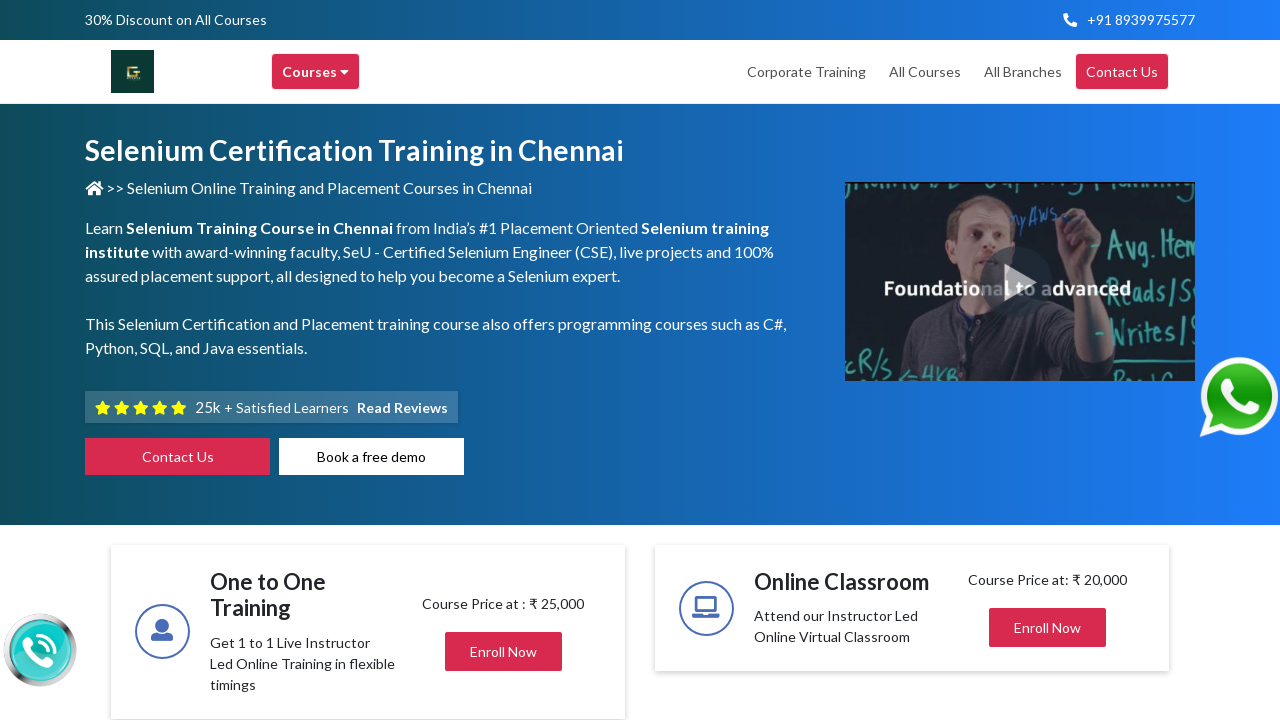

Clicked on interview question accordion to expand it at (1048, 361) on #interview-question-accordion
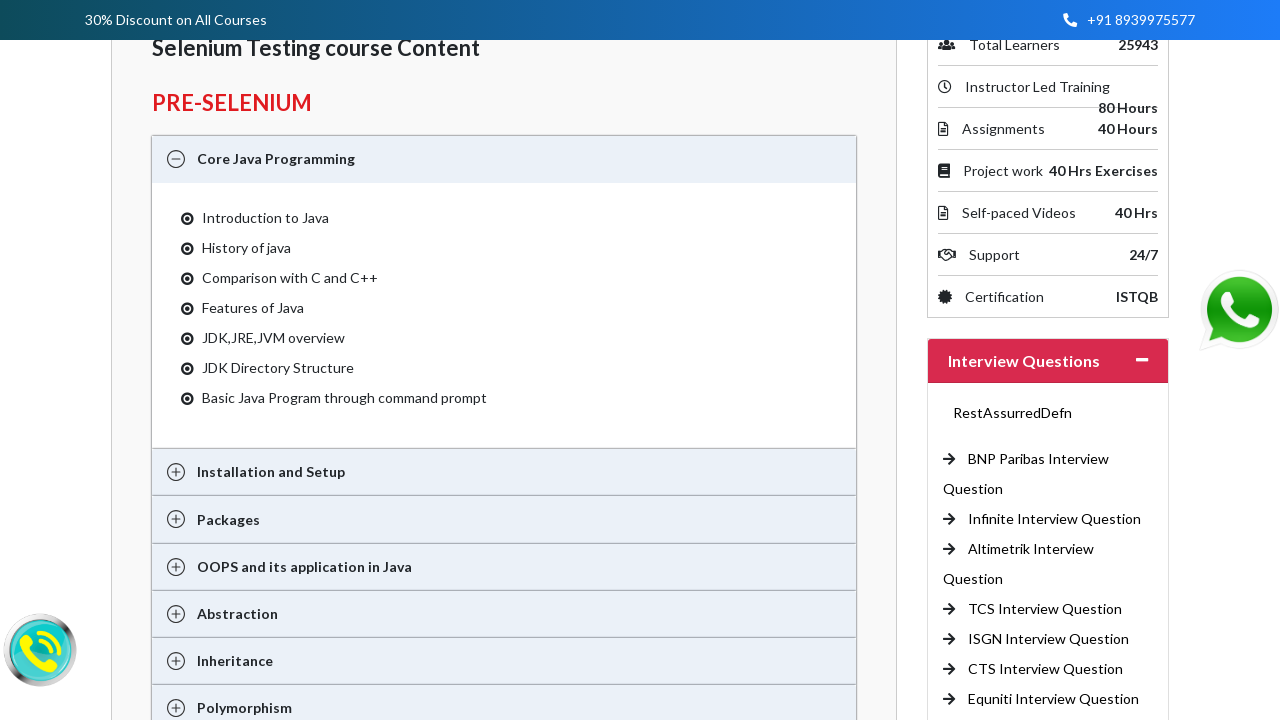

Scrolled to interview question section
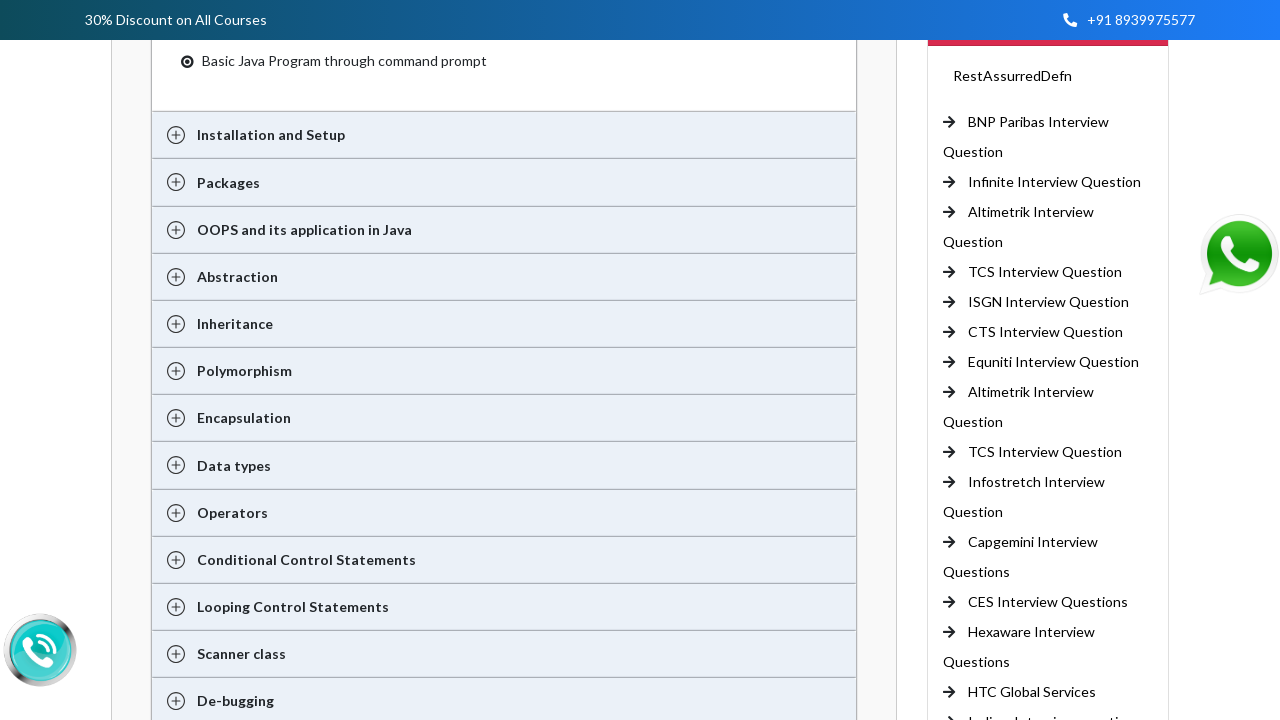

Right-clicked on CTS Interview Question link to open context menu at (1046, 332) on text=CTS Interview Question
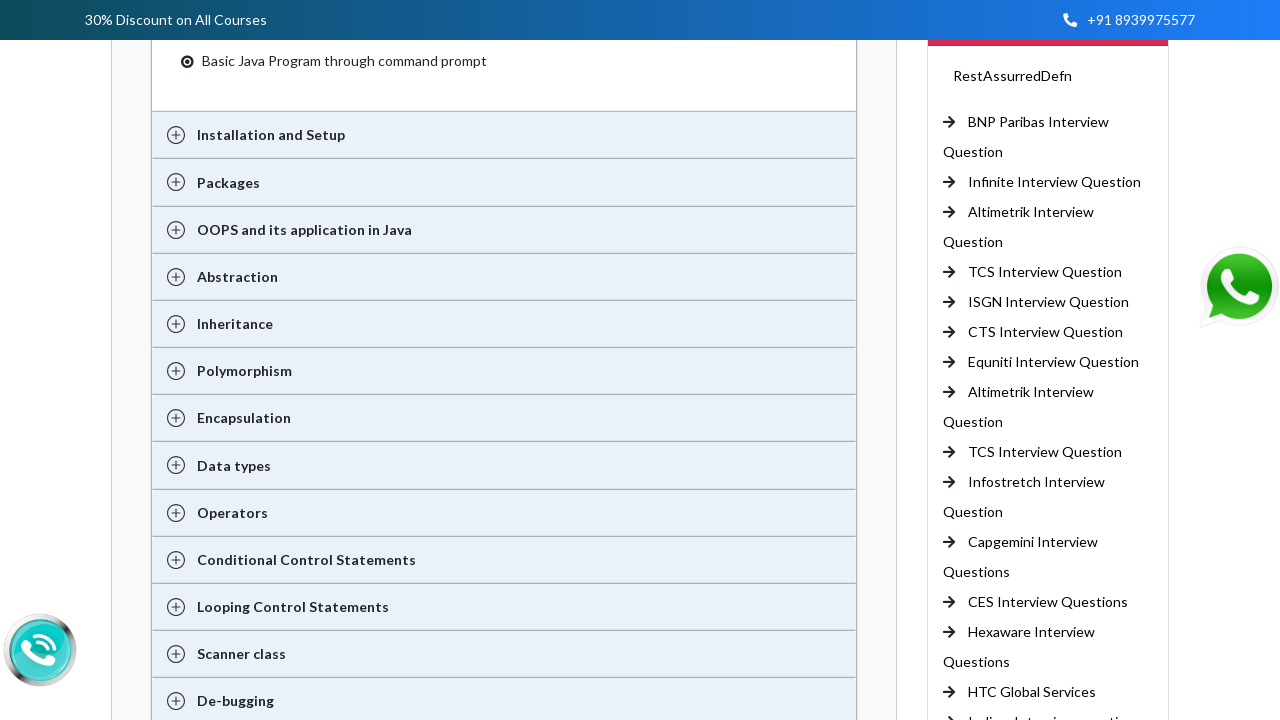

Pressed ArrowDown to navigate context menu
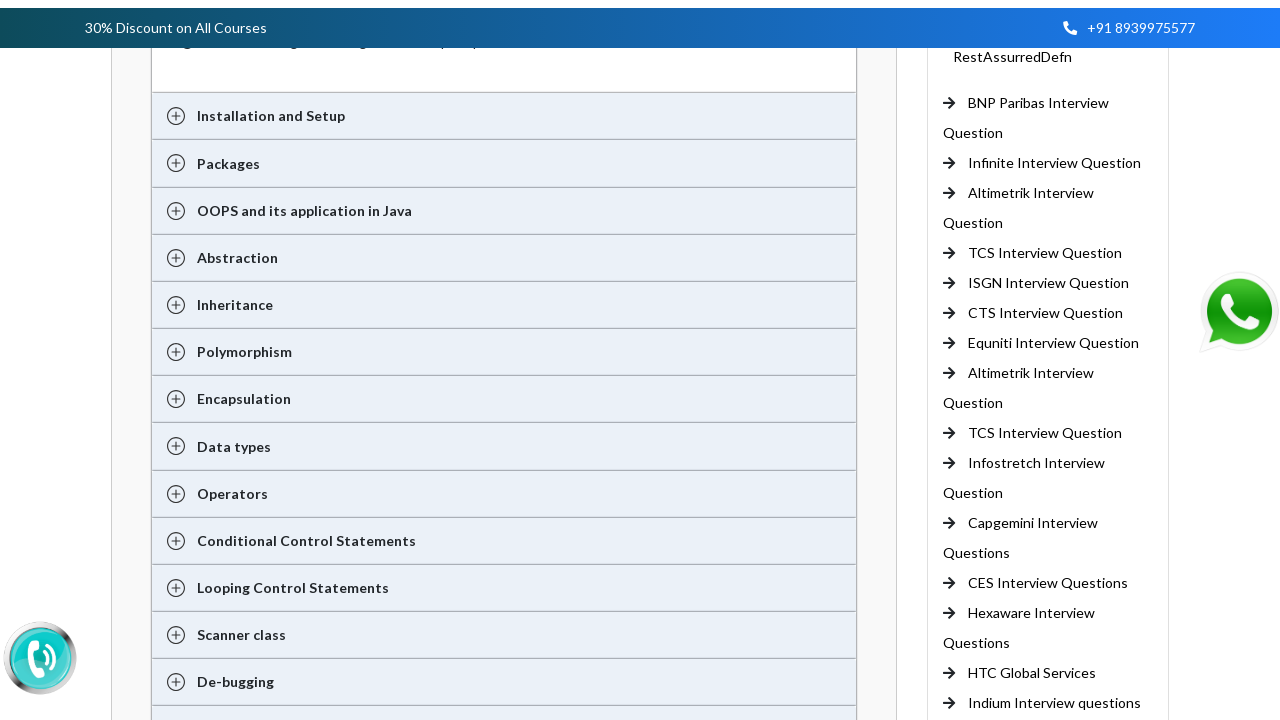

Pressed Enter to open CTS Interview Question in new tab
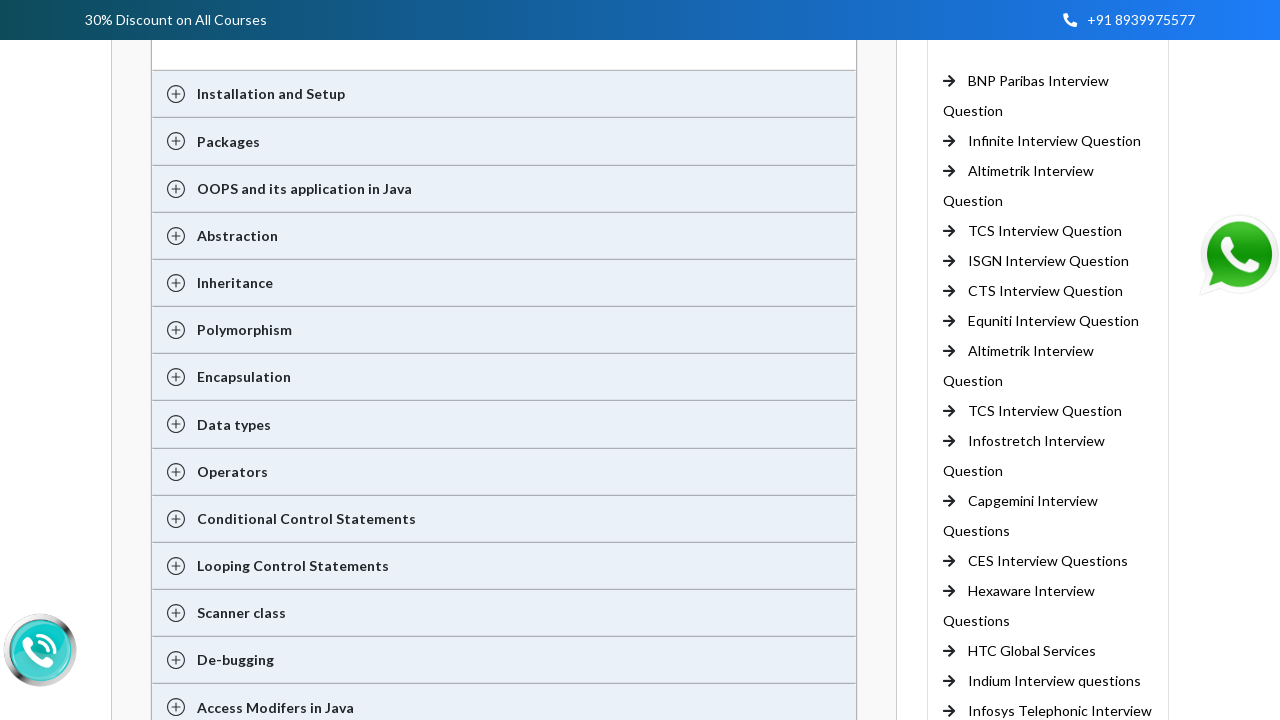

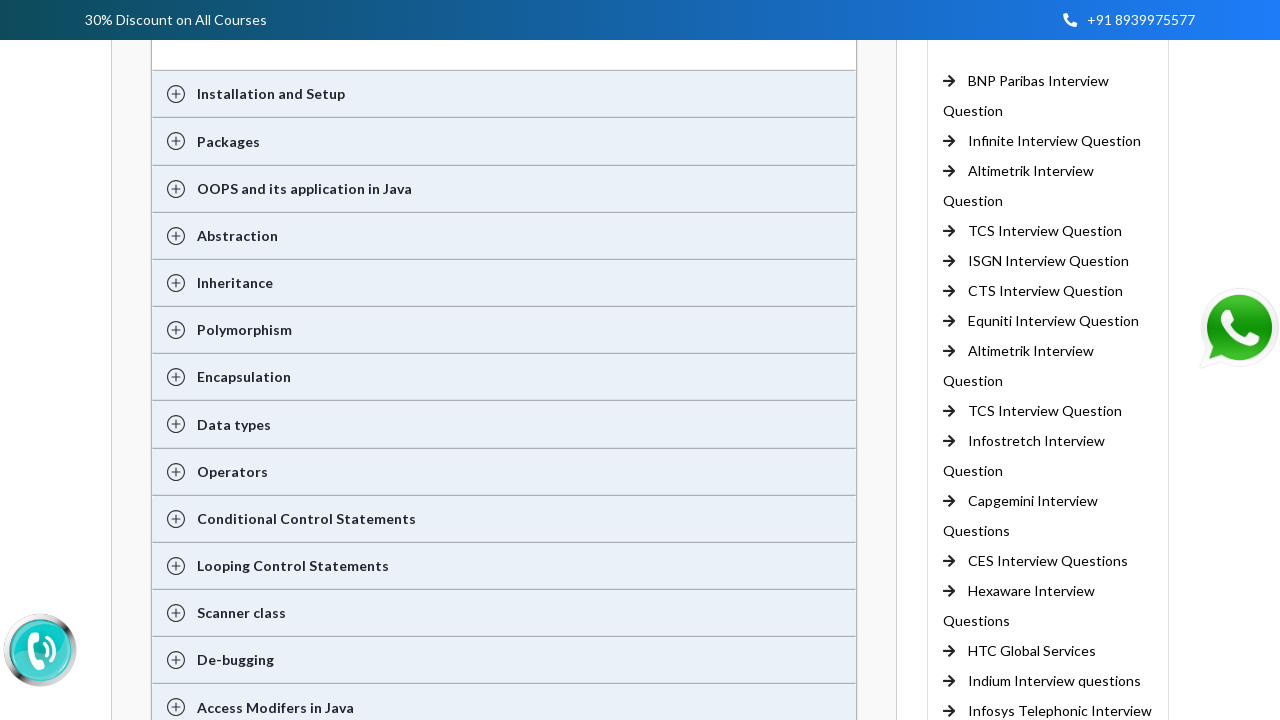